Navigates to the RGPV university result program selection page and clicks on the first program option radio button.

Starting URL: http://result.rgpv.ac.in/result/programselect.aspx

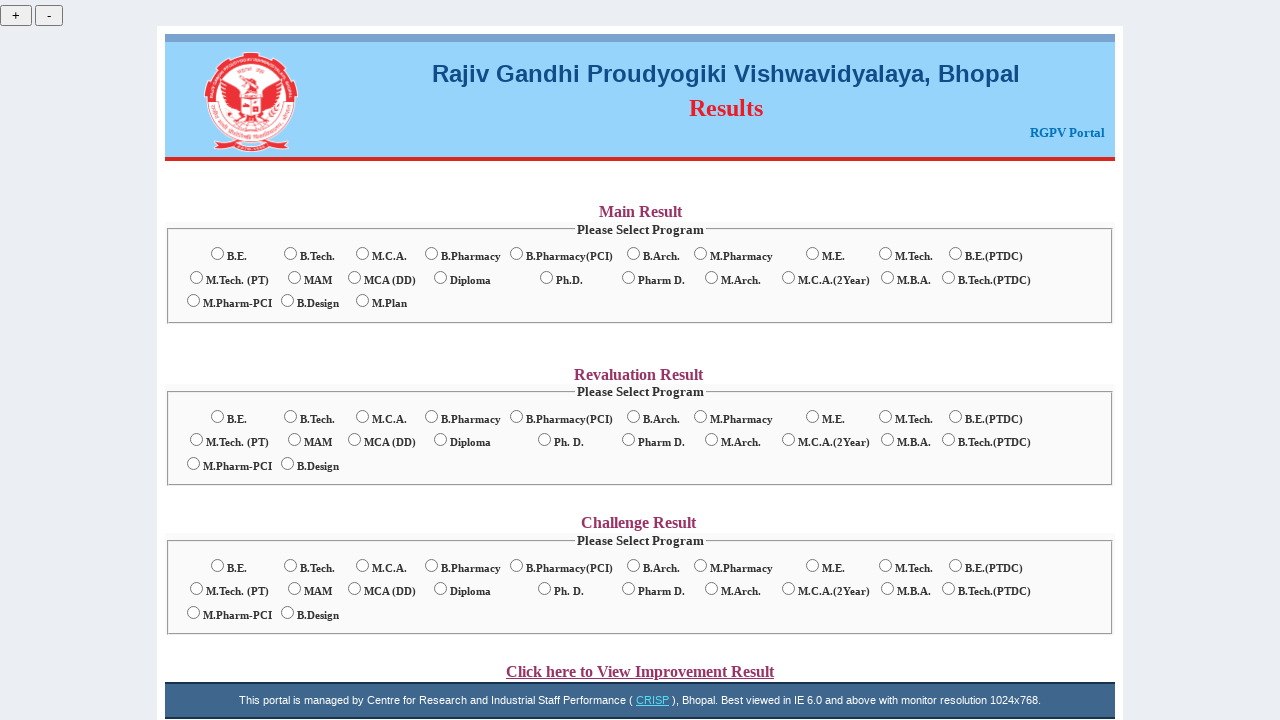

Clicked on the first program option radio button at (218, 254) on #radlstProgram_0
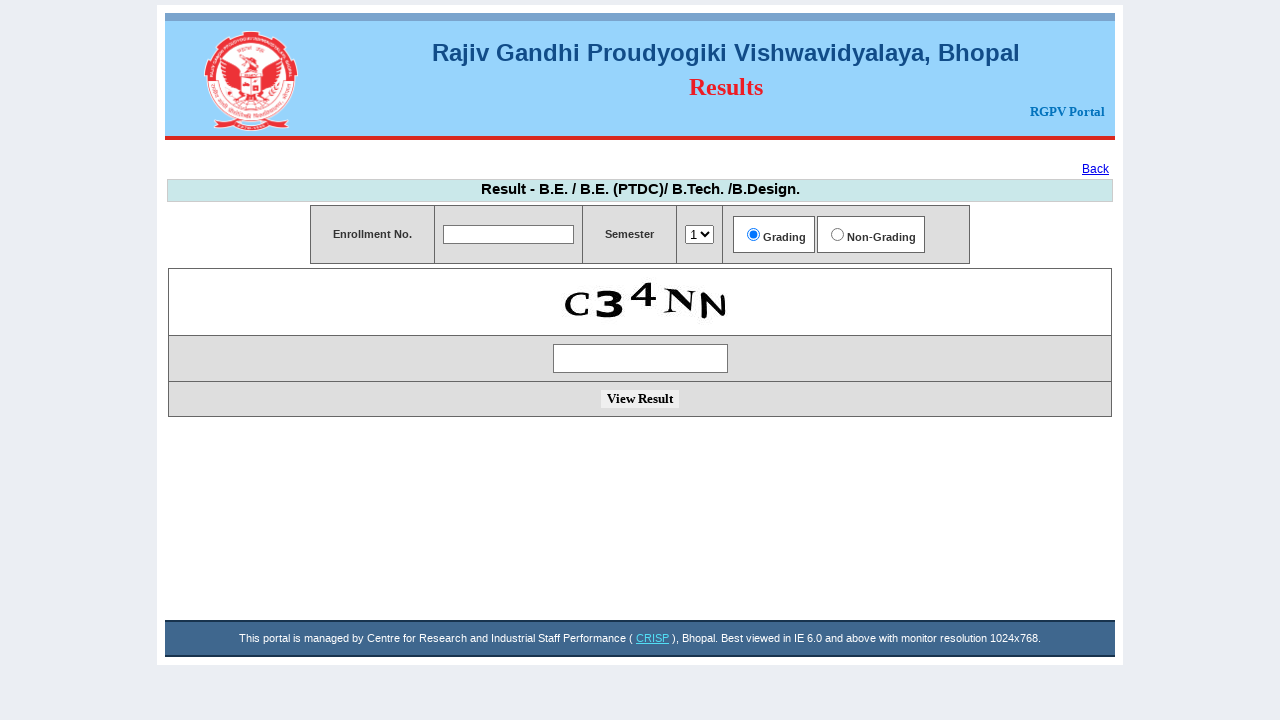

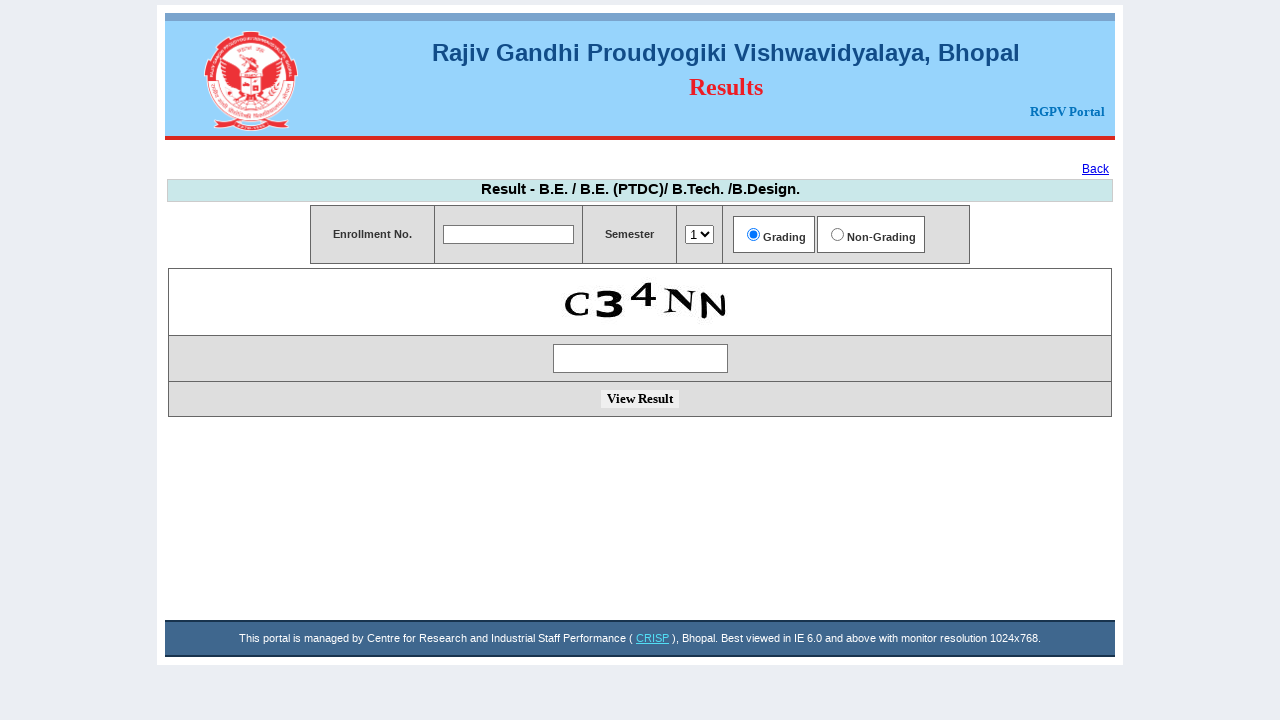